Tests clicking on the third link on the page using JavaScript to locate it

Starting URL: https://bonigarcia.dev/selenium-webdriver-java/

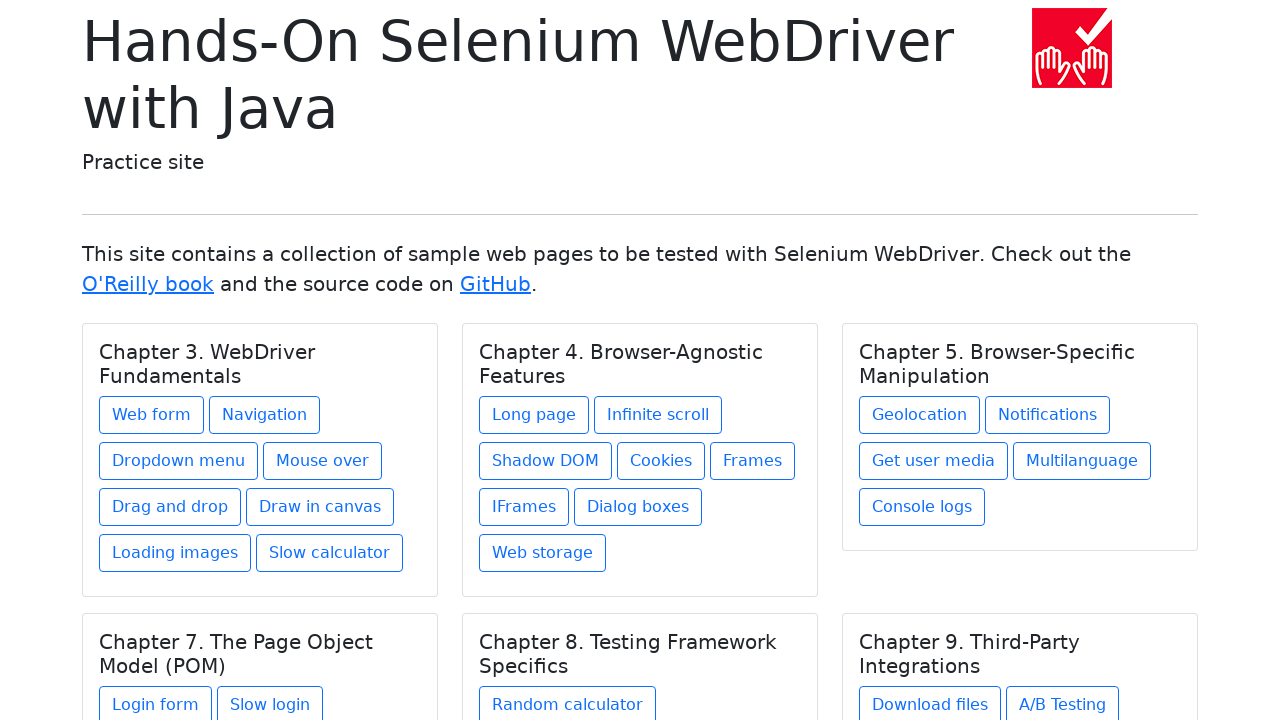

Located the third link element on the page
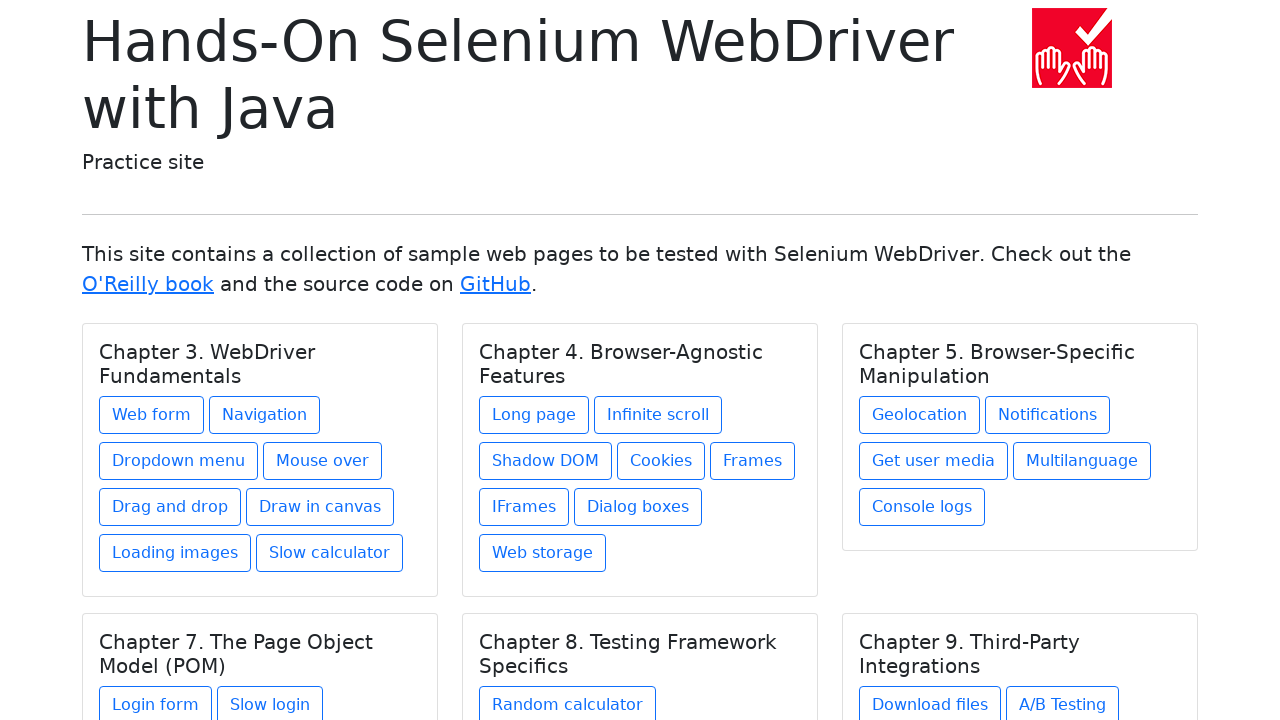

Clicked on the third link element at (496, 284) on a >> nth=2
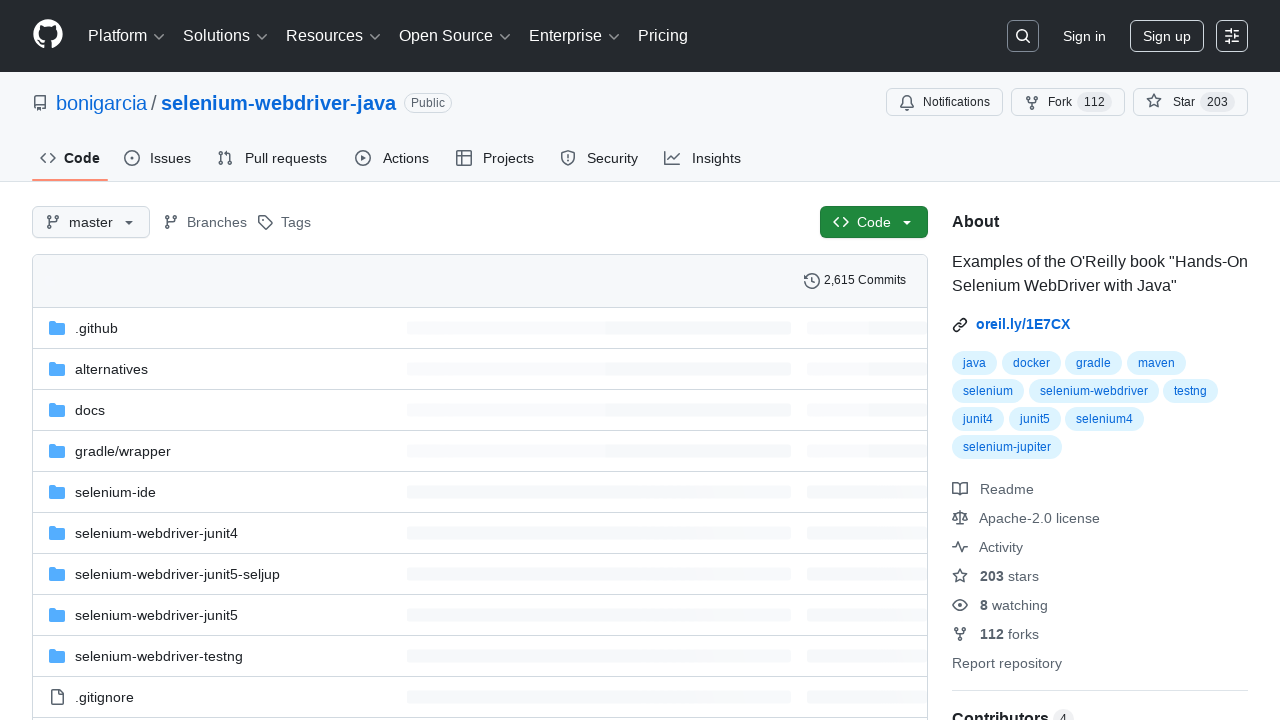

Page load completed after clicking the third link
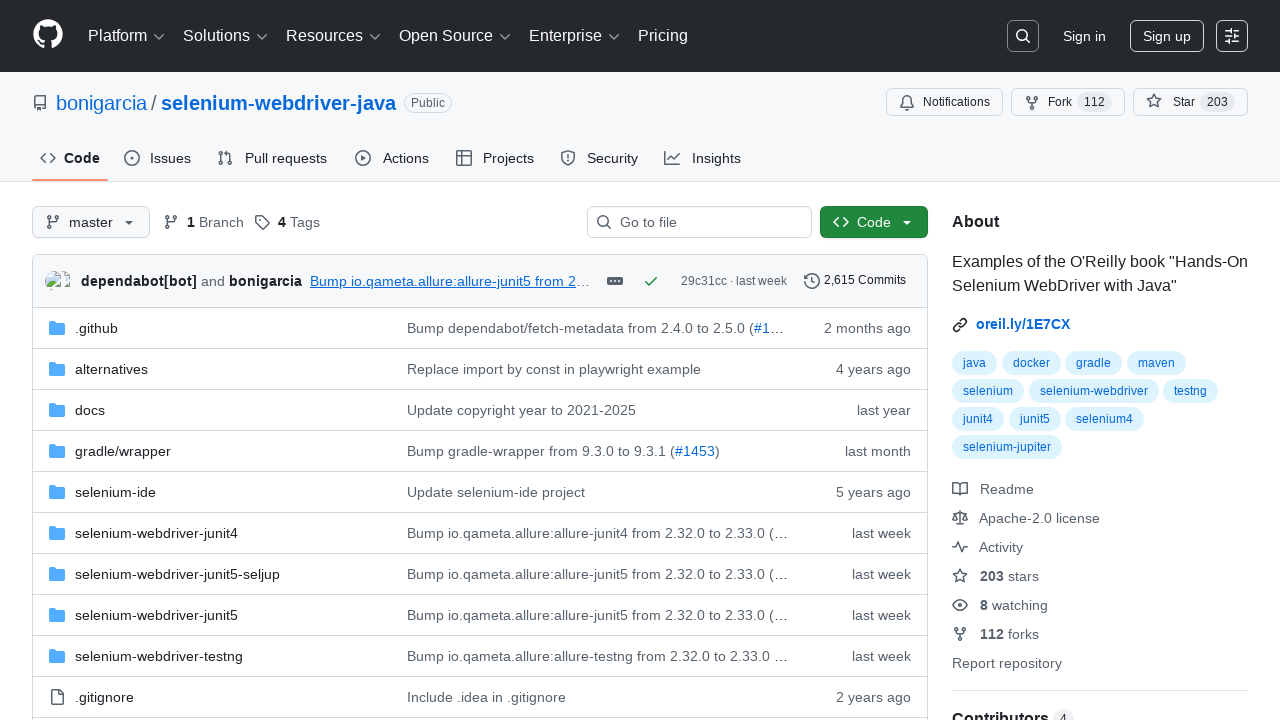

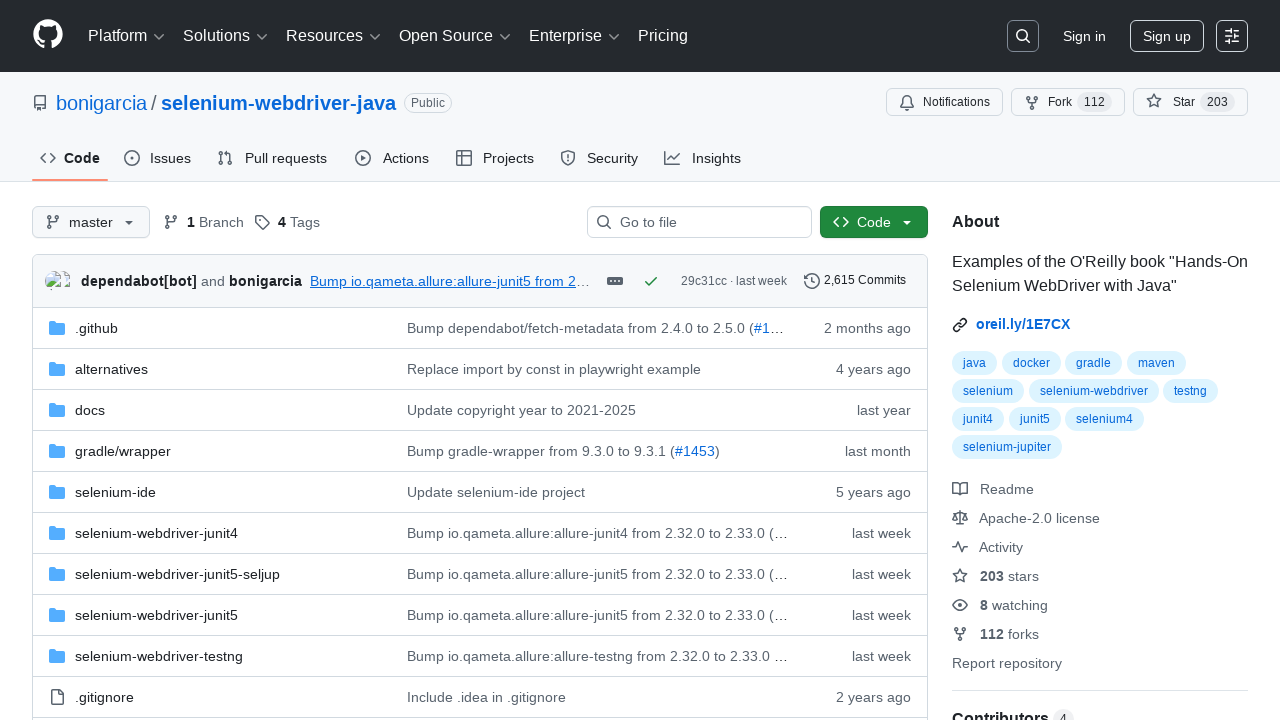